Tests that the complete all checkbox updates state when individual items are completed or cleared

Starting URL: https://demo.playwright.dev/todomvc

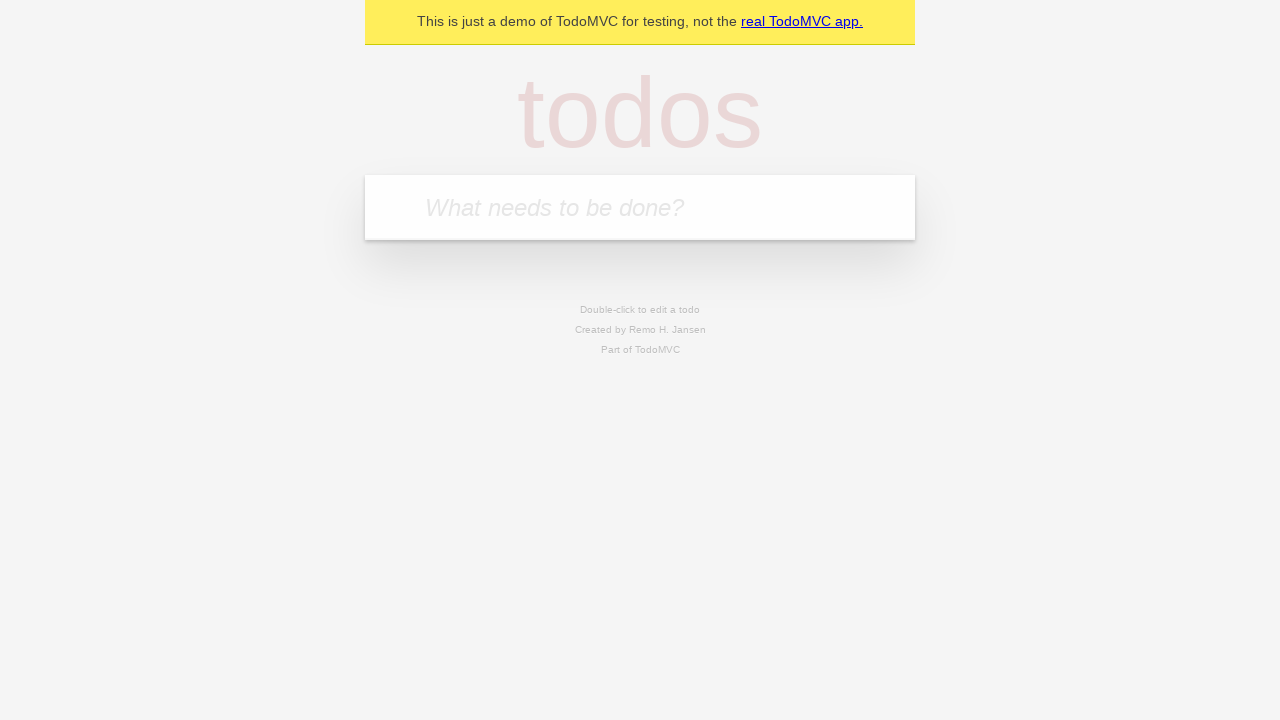

Filled todo input with 'buy some cheese' on internal:attr=[placeholder="What needs to be done?"i]
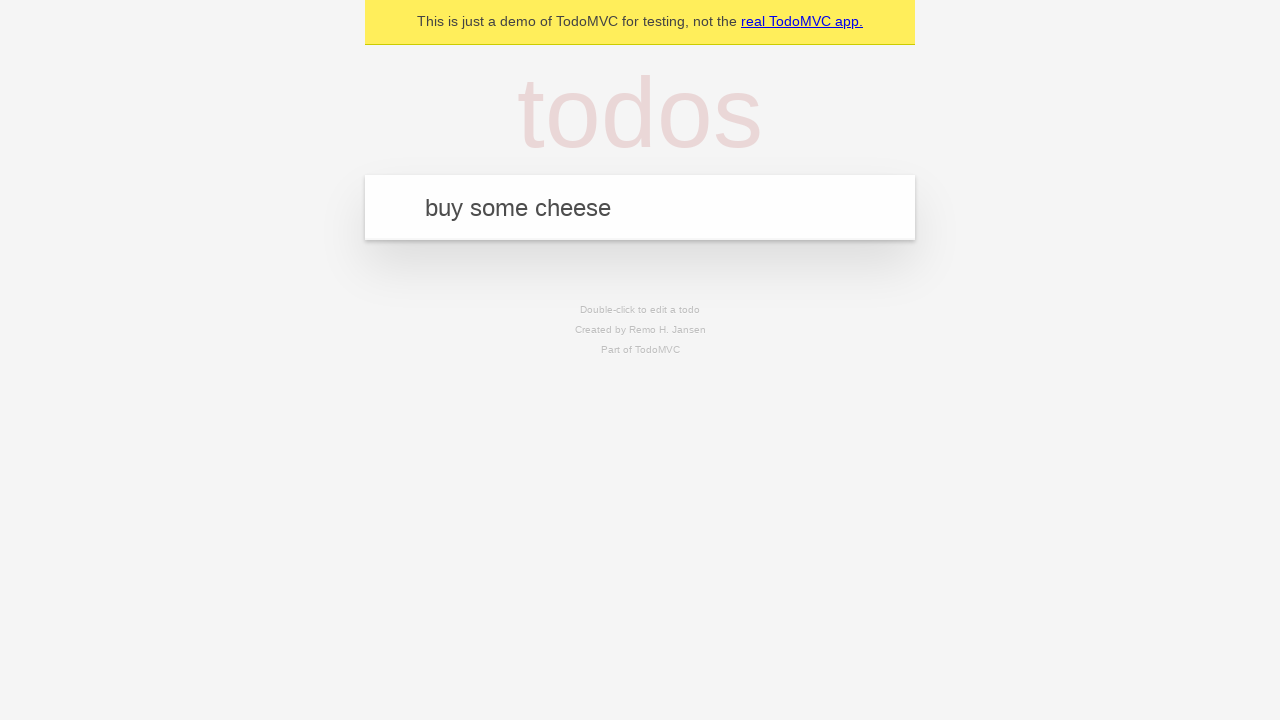

Pressed Enter to create first todo on internal:attr=[placeholder="What needs to be done?"i]
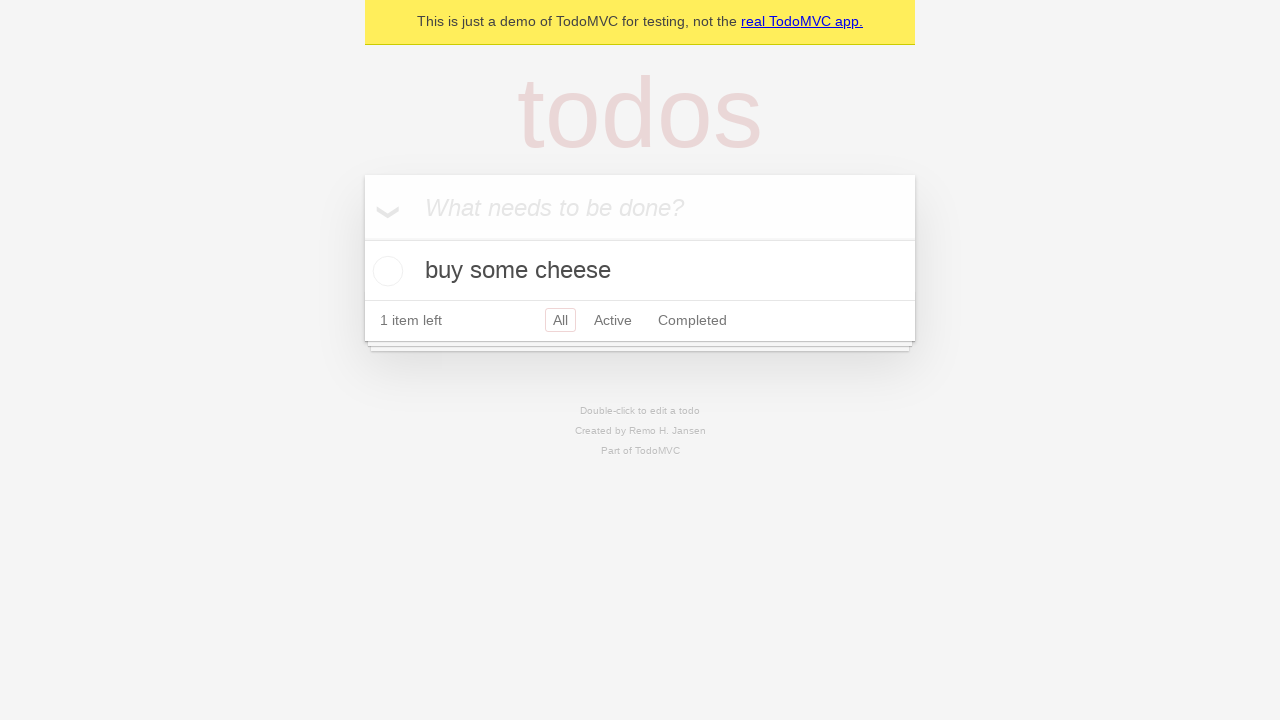

Filled todo input with 'feed the cat' on internal:attr=[placeholder="What needs to be done?"i]
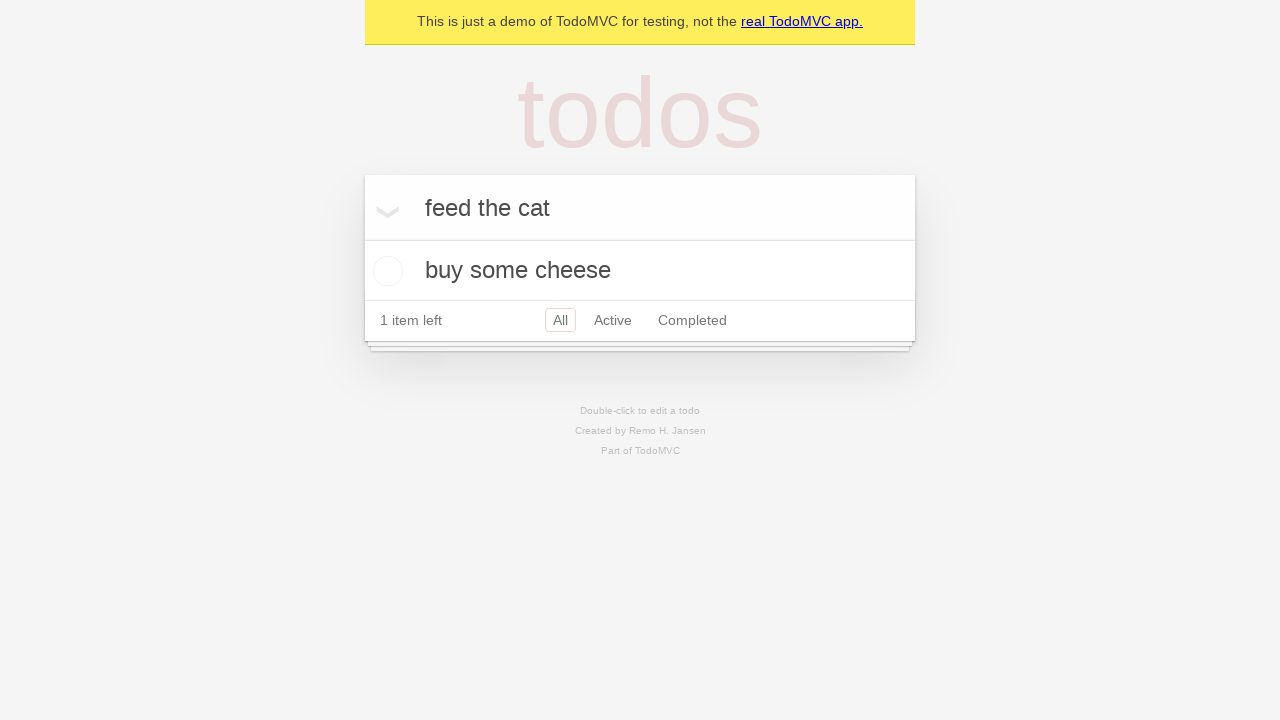

Pressed Enter to create second todo on internal:attr=[placeholder="What needs to be done?"i]
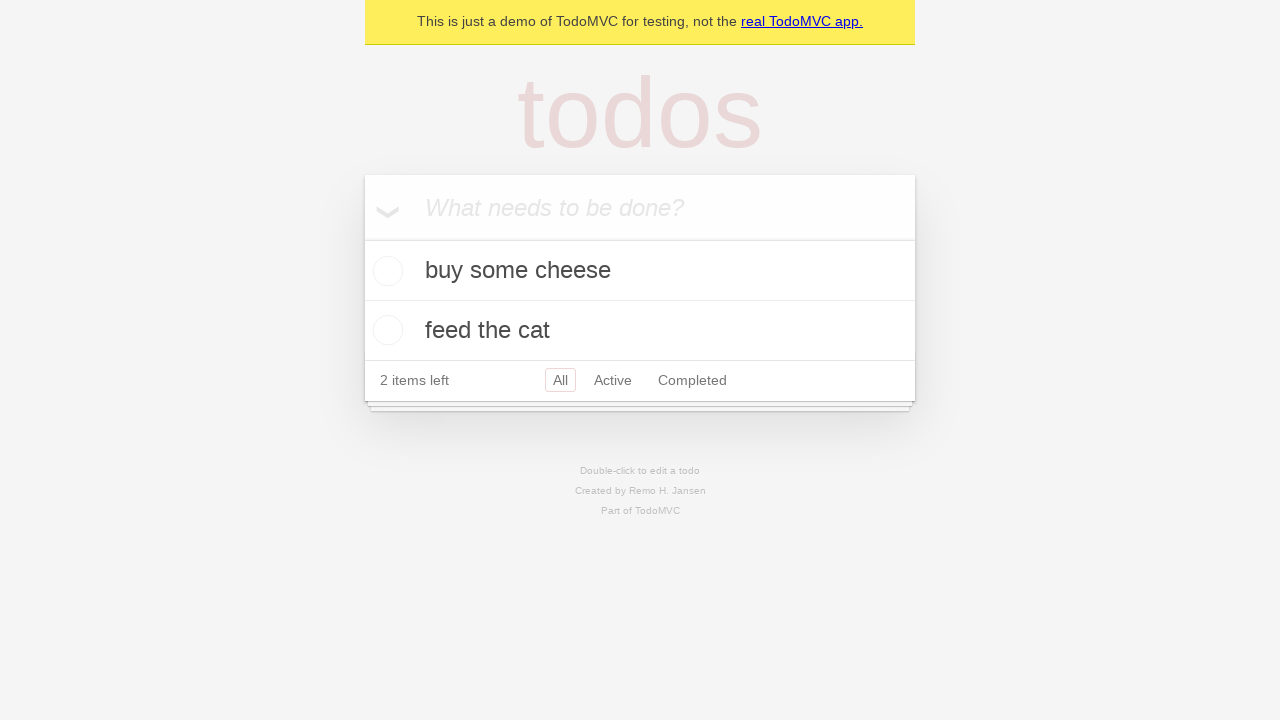

Filled todo input with 'book a doctors appointment' on internal:attr=[placeholder="What needs to be done?"i]
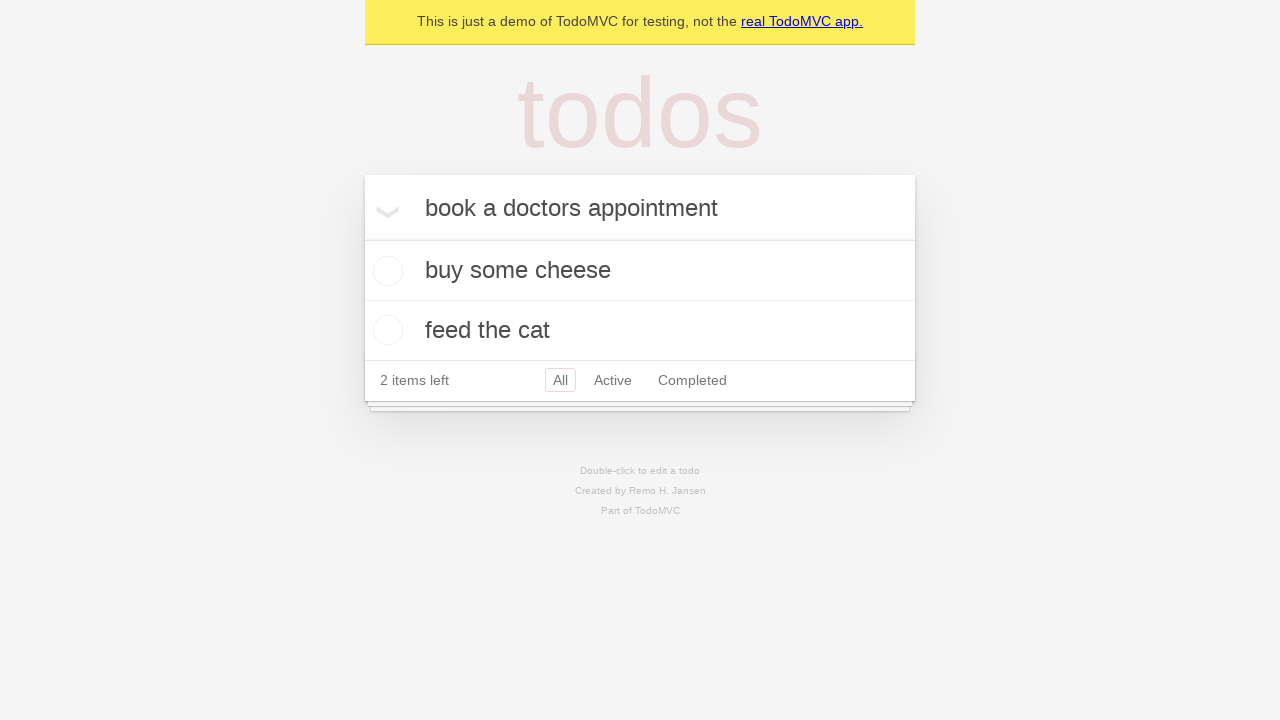

Pressed Enter to create third todo on internal:attr=[placeholder="What needs to be done?"i]
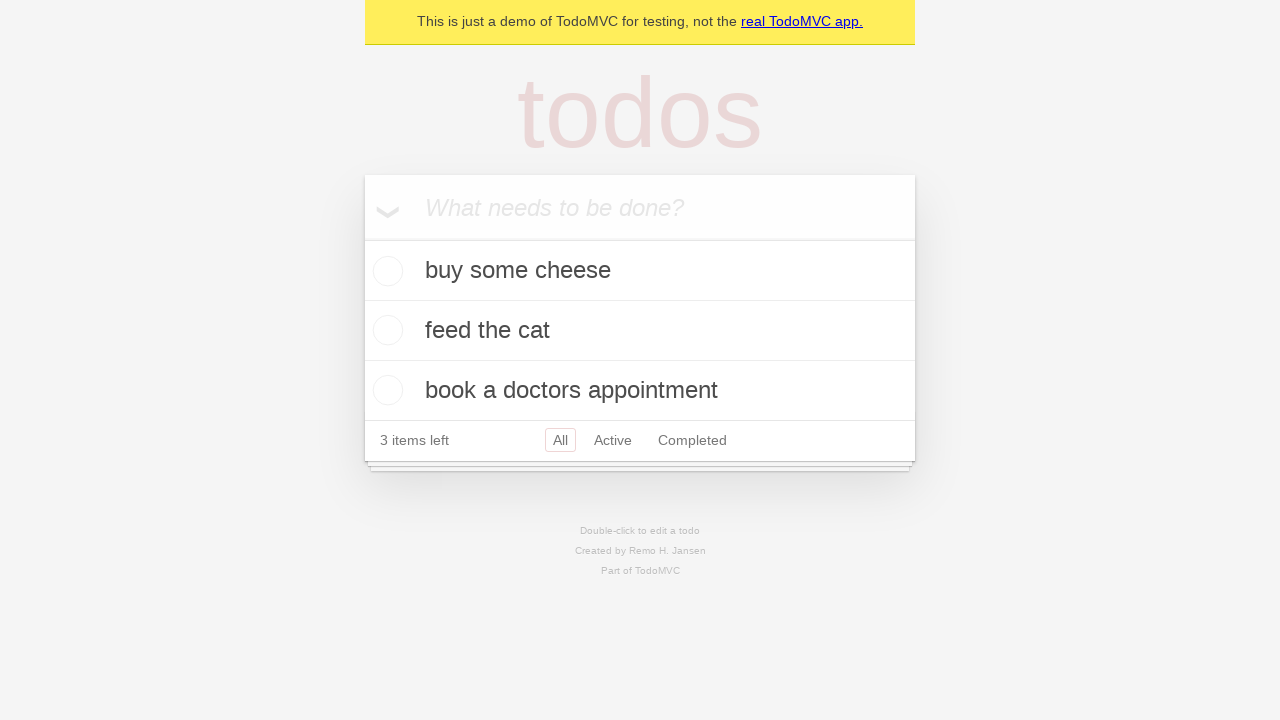

Checked the 'Mark all as complete' checkbox to complete all todos at (362, 238) on internal:label="Mark all as complete"i
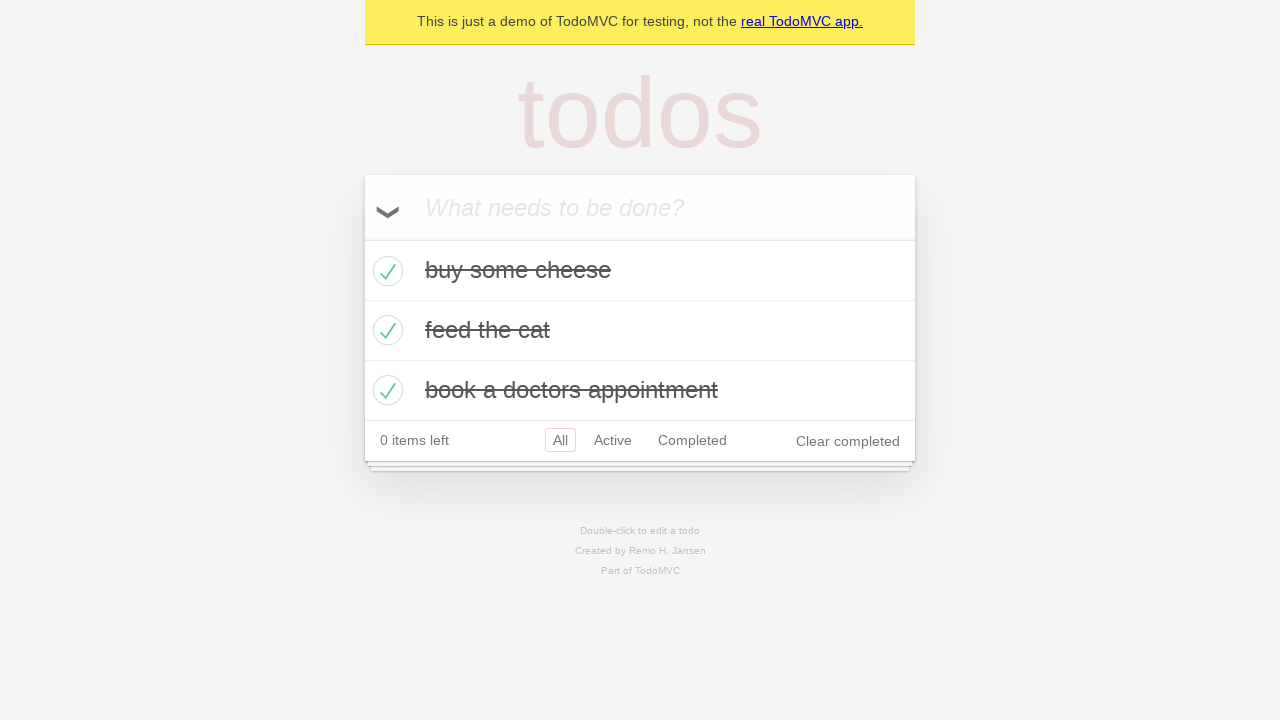

Unchecked the first todo to mark it as incomplete at (385, 271) on internal:testid=[data-testid="todo-item"s] >> nth=0 >> internal:role=checkbox
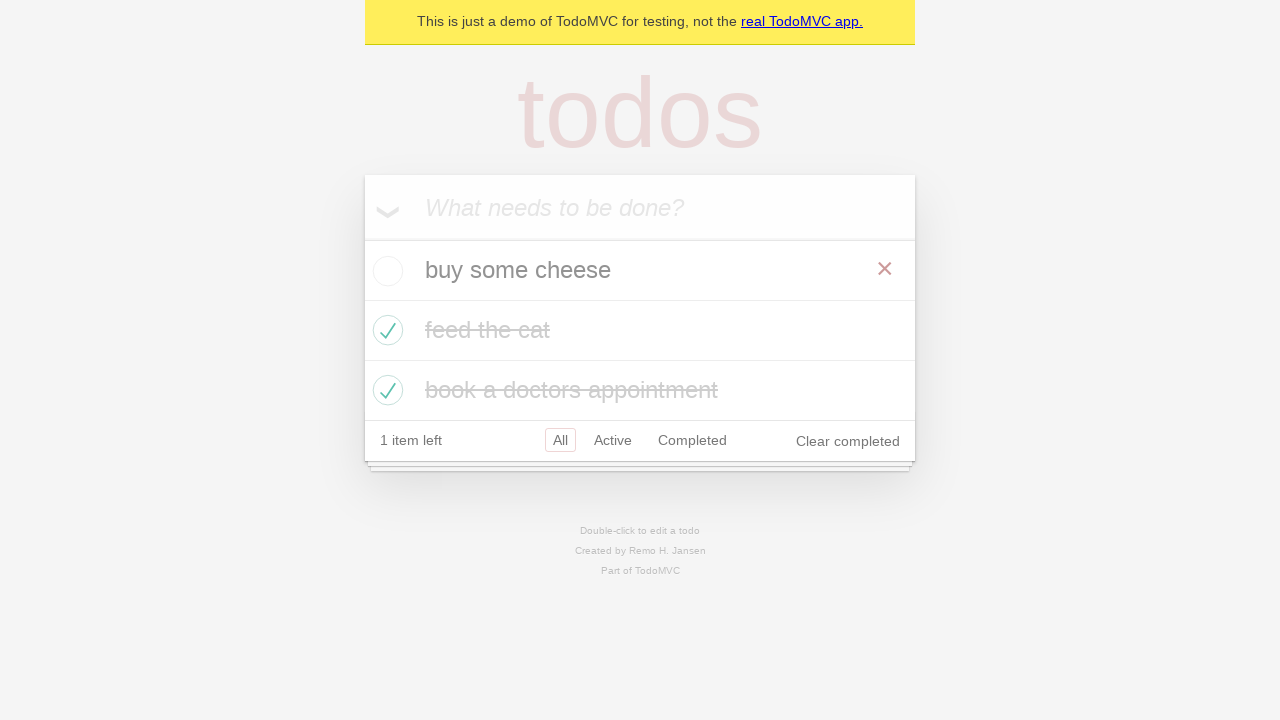

Re-checked the first todo to mark it as complete again at (385, 271) on internal:testid=[data-testid="todo-item"s] >> nth=0 >> internal:role=checkbox
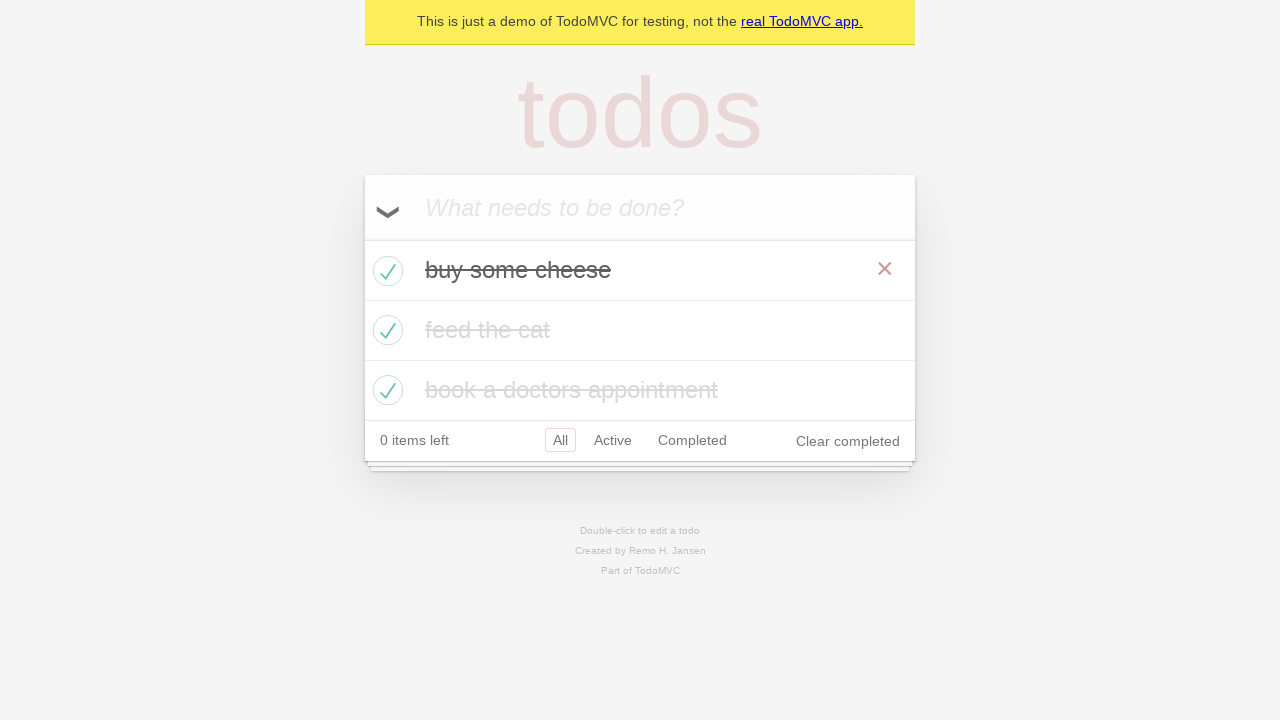

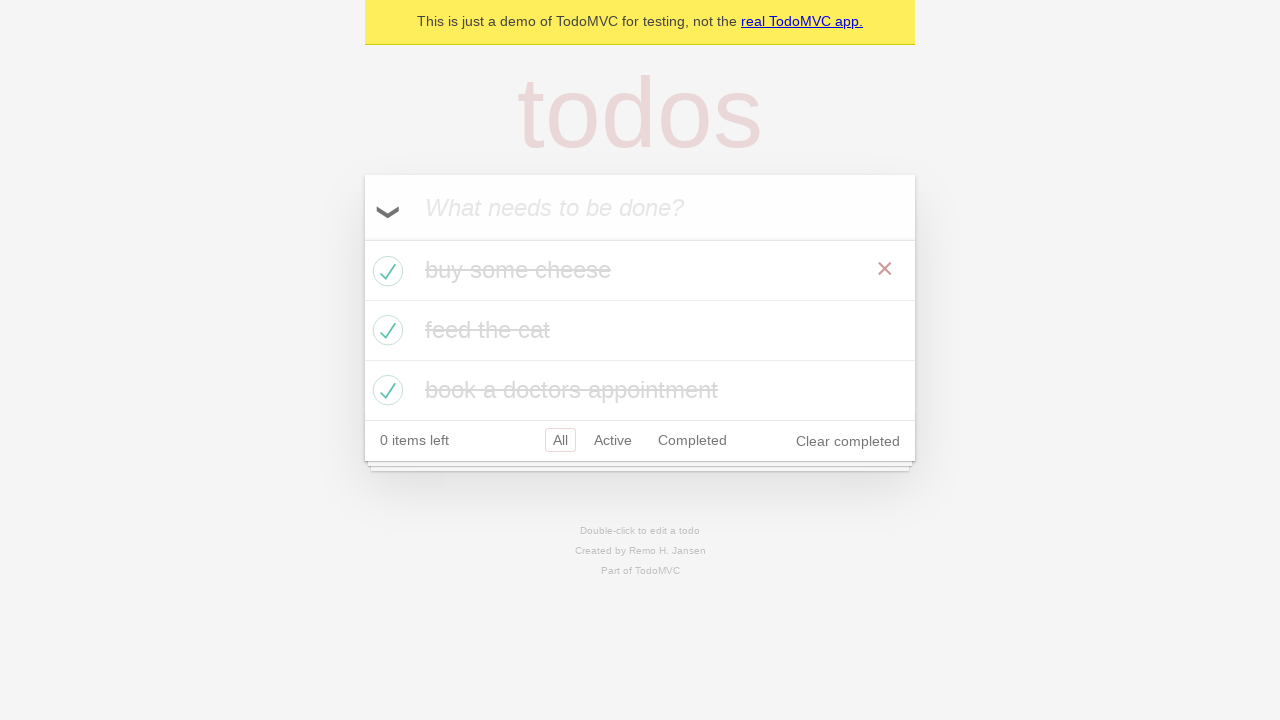